Tests interaction with multiple iframes on a page by filling text inputs within different frames including nested frames.

Starting URL: https://ui.vision/demo/webtest/frames/

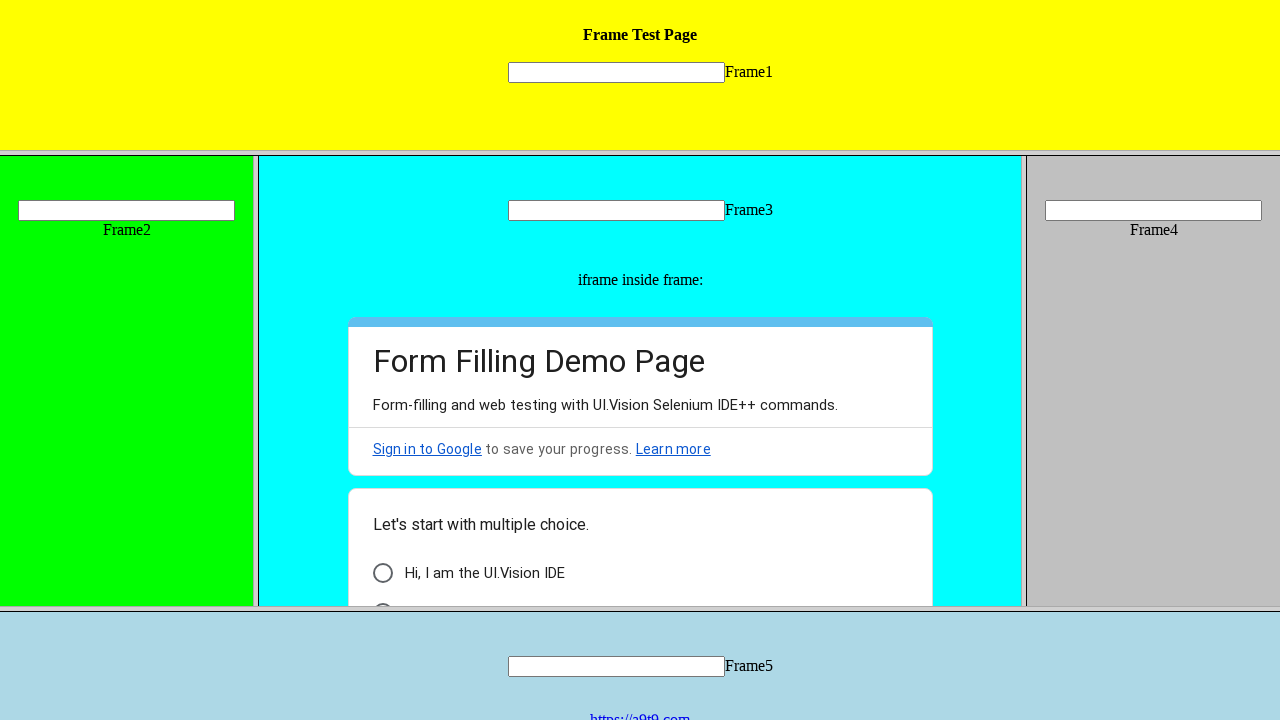

Located frame 1 by URL
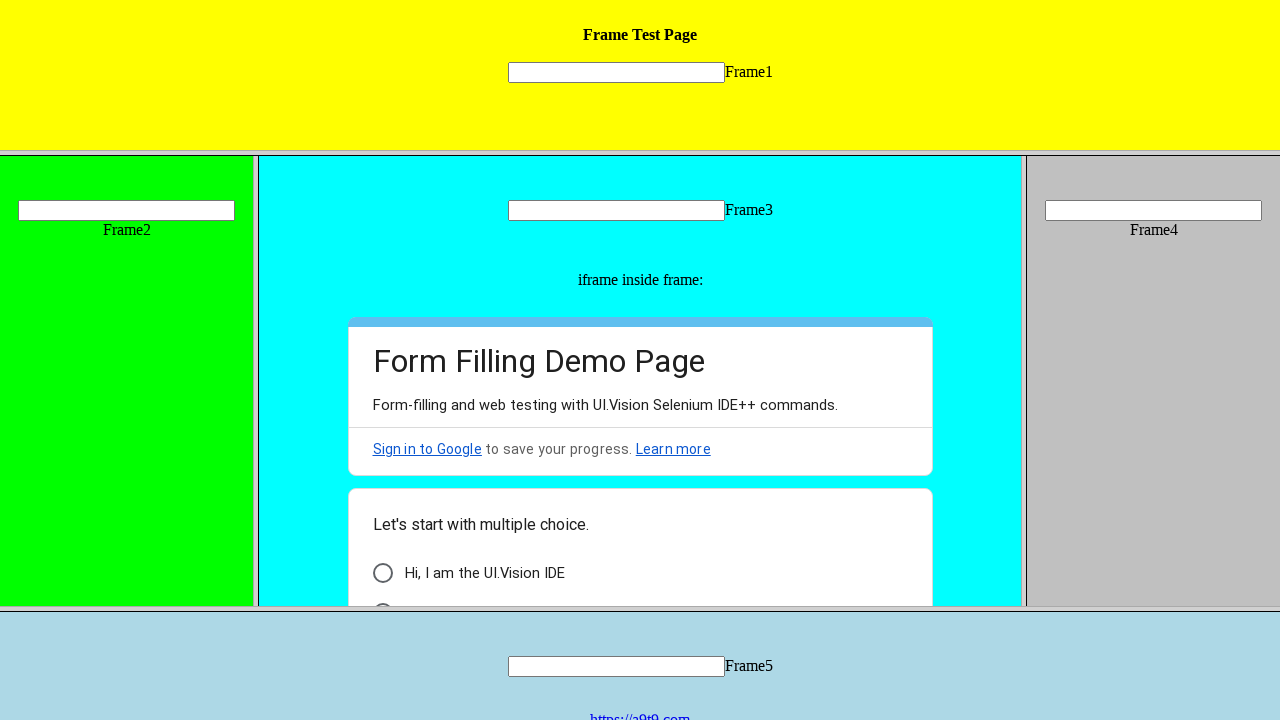

Filled textbox in frame 1 with 'Testing frame 1' on internal:role=textbox
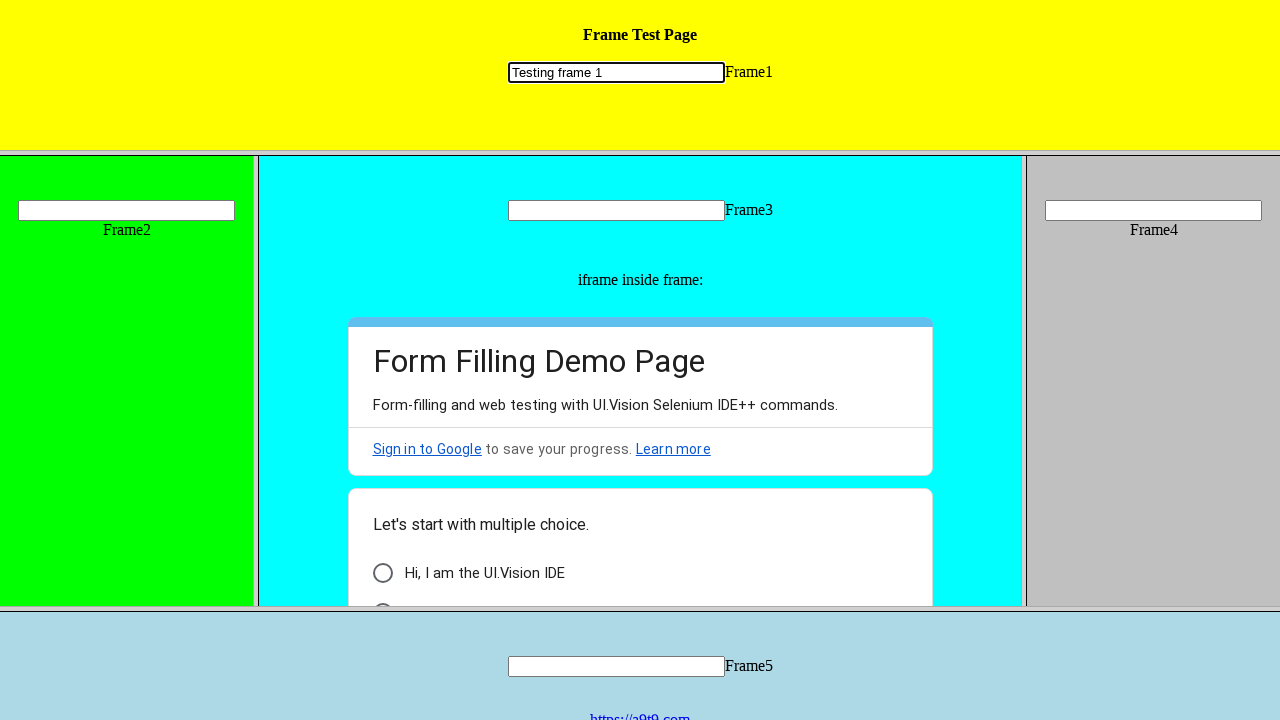

Located frame 2 using frame_locator with src attribute
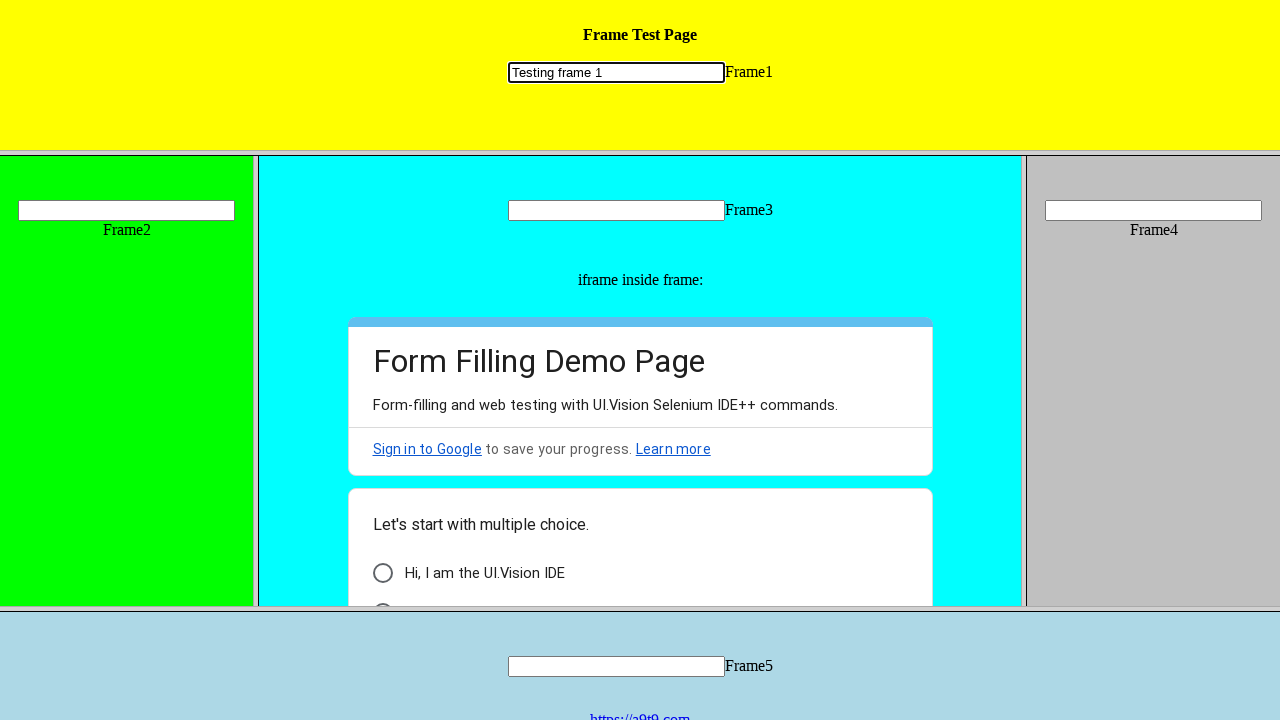

Filled textbox in frame 2 with 'Testing frame 2' on [src="frame_2.html"] >> internal:control=enter-frame >> internal:role=textbox
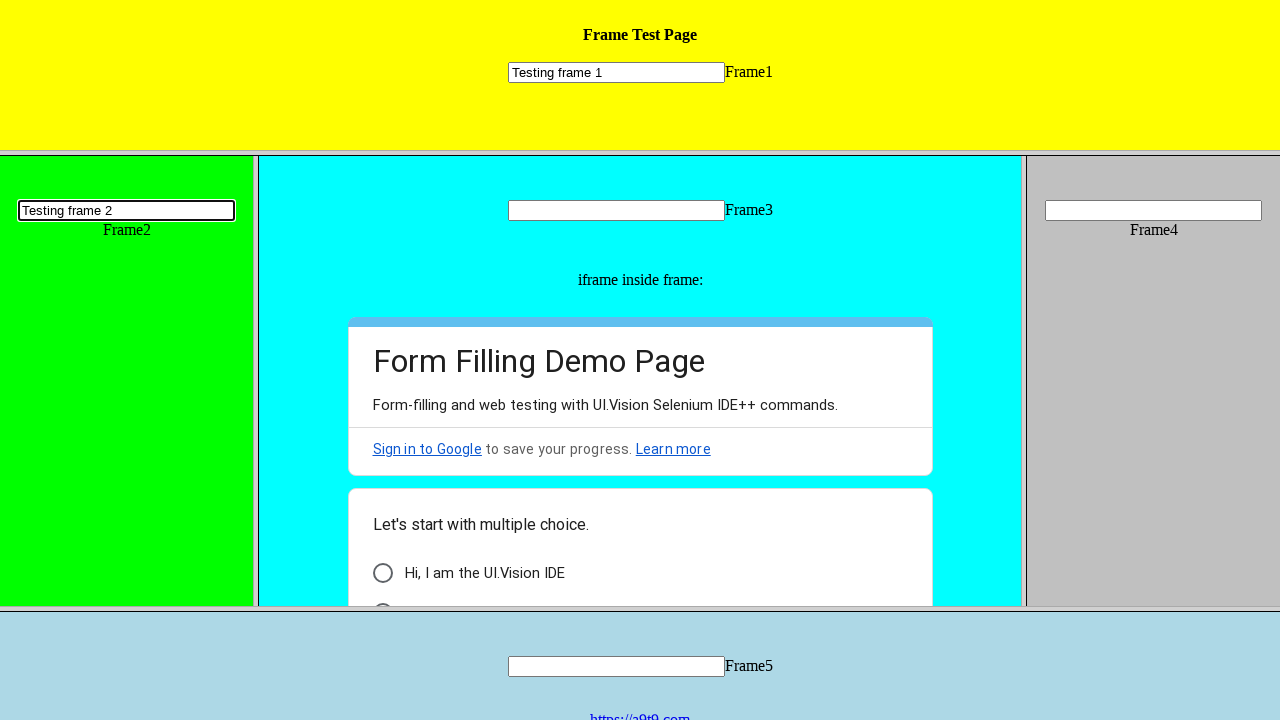

Located frame 4 using frame_locator with src attribute
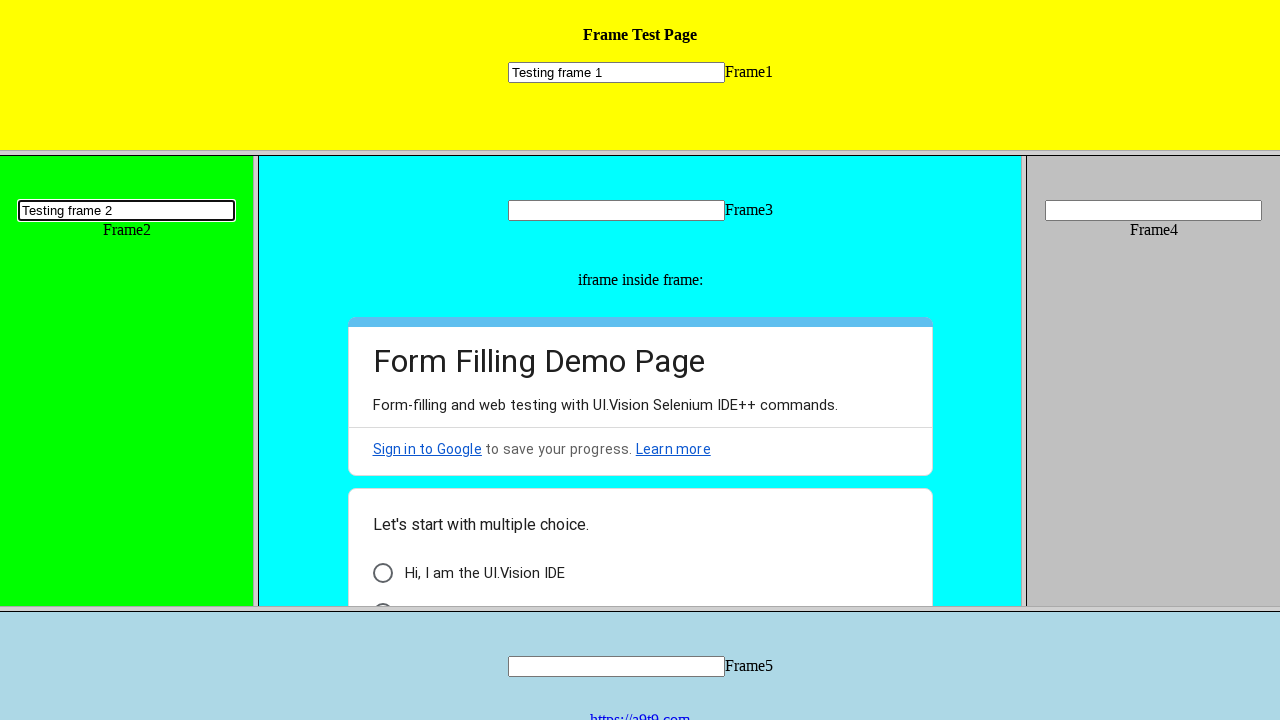

Filled textbox in frame 4 with 'Testing frame 4' on [src="frame_4.html"] >> internal:control=enter-frame >> internal:role=textbox
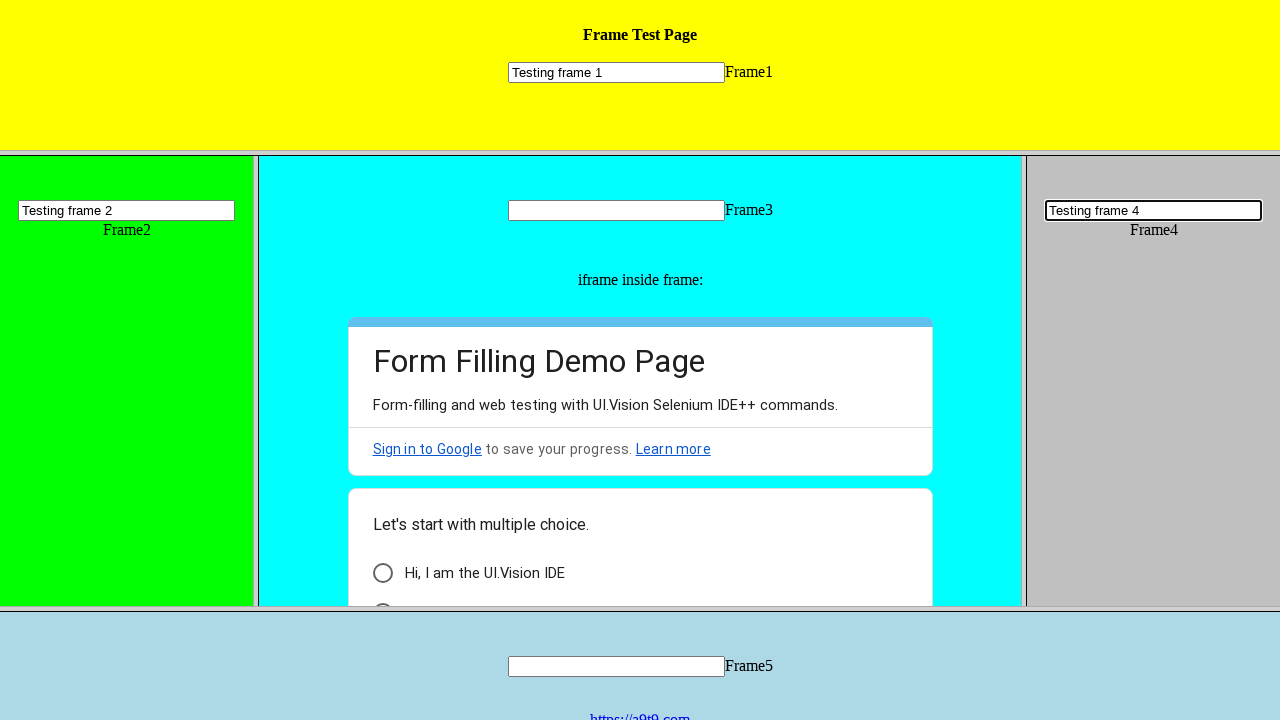

Located frame 3 (parent frame with nested frames) by URL
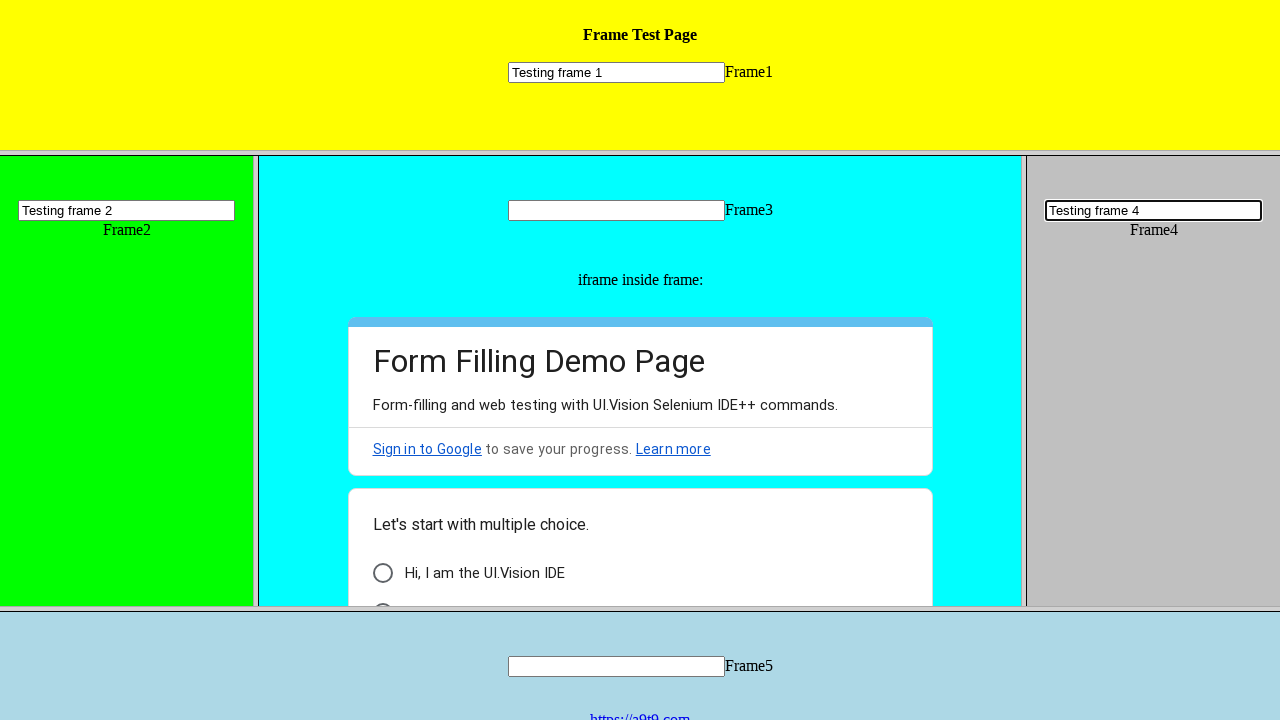

Filled textbox in frame 3 with 'Testing frame 3' on internal:role=textbox
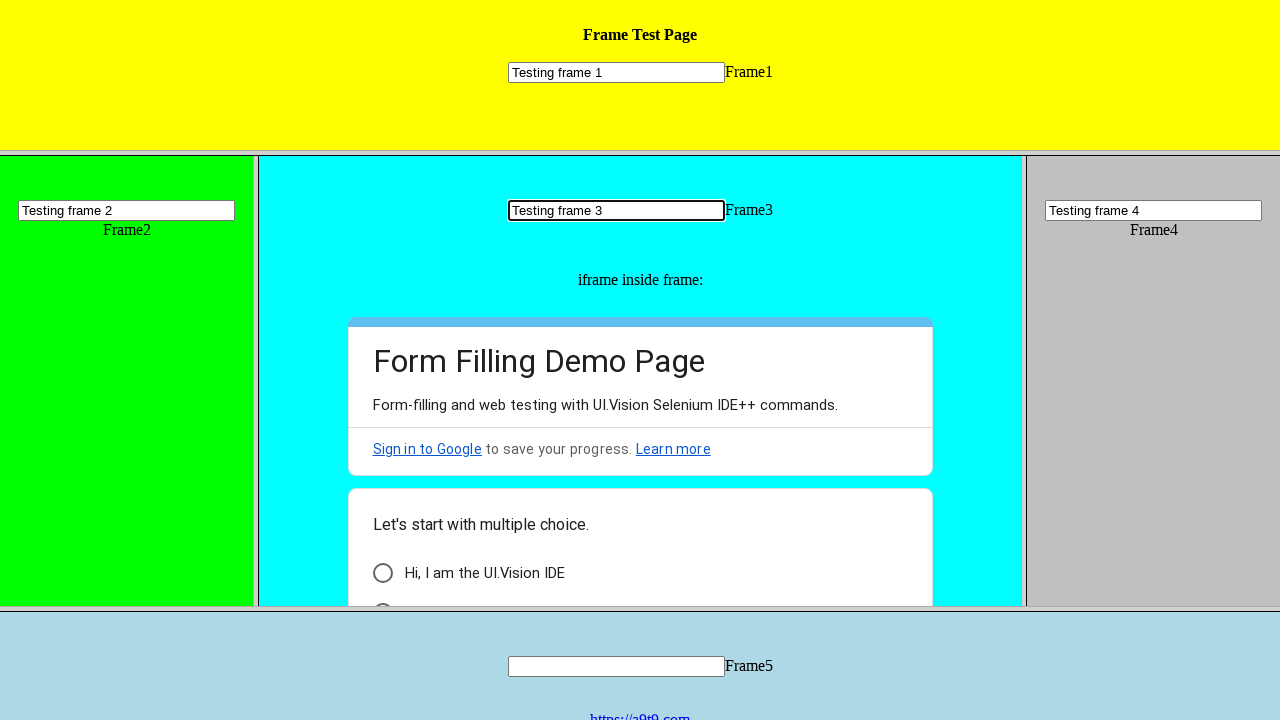

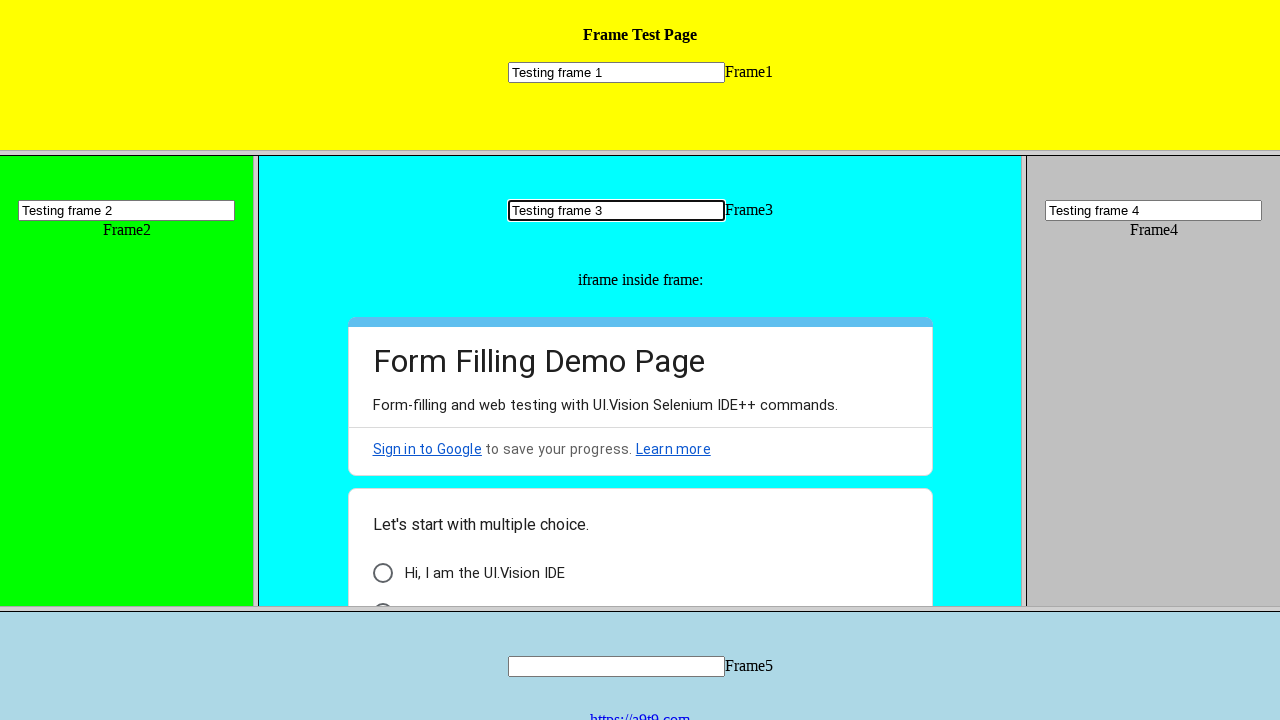